Tests signup form validation with email exceeding 40 character limit

Starting URL: https://assessments.reliscore.com/base/ssubscribe1/

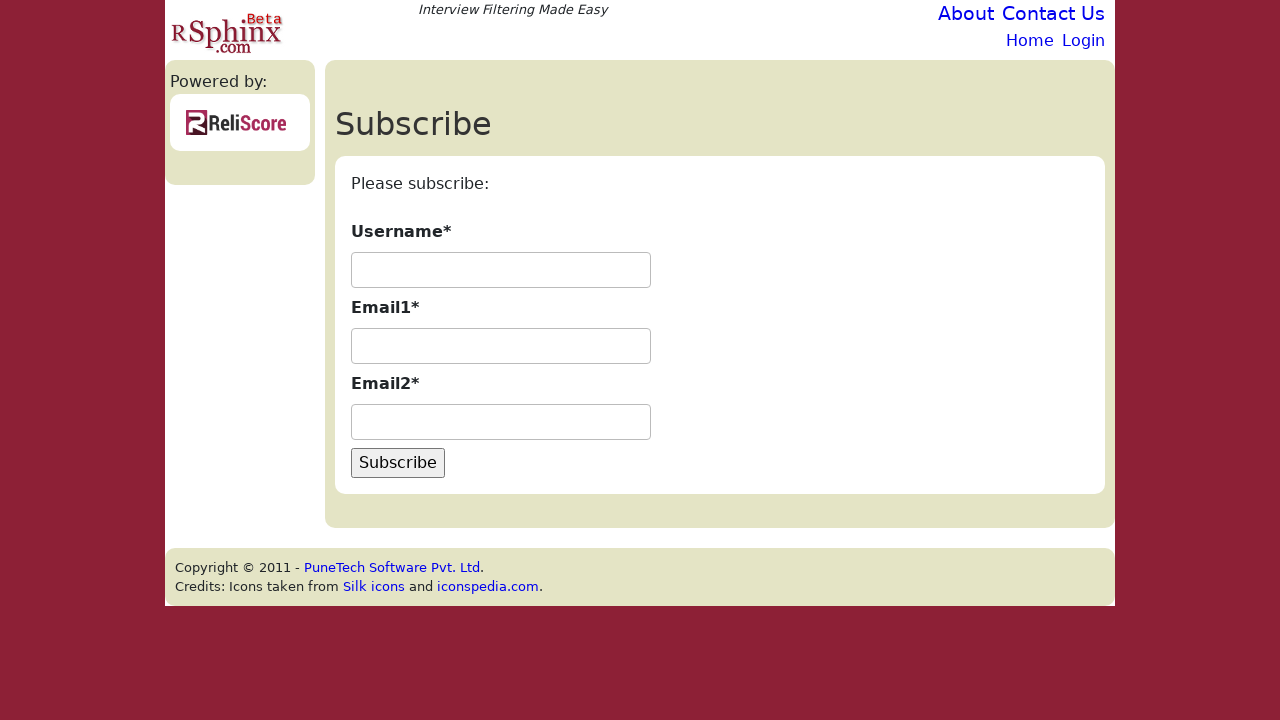

Filled username field with 'jamesle_test' on #id_username
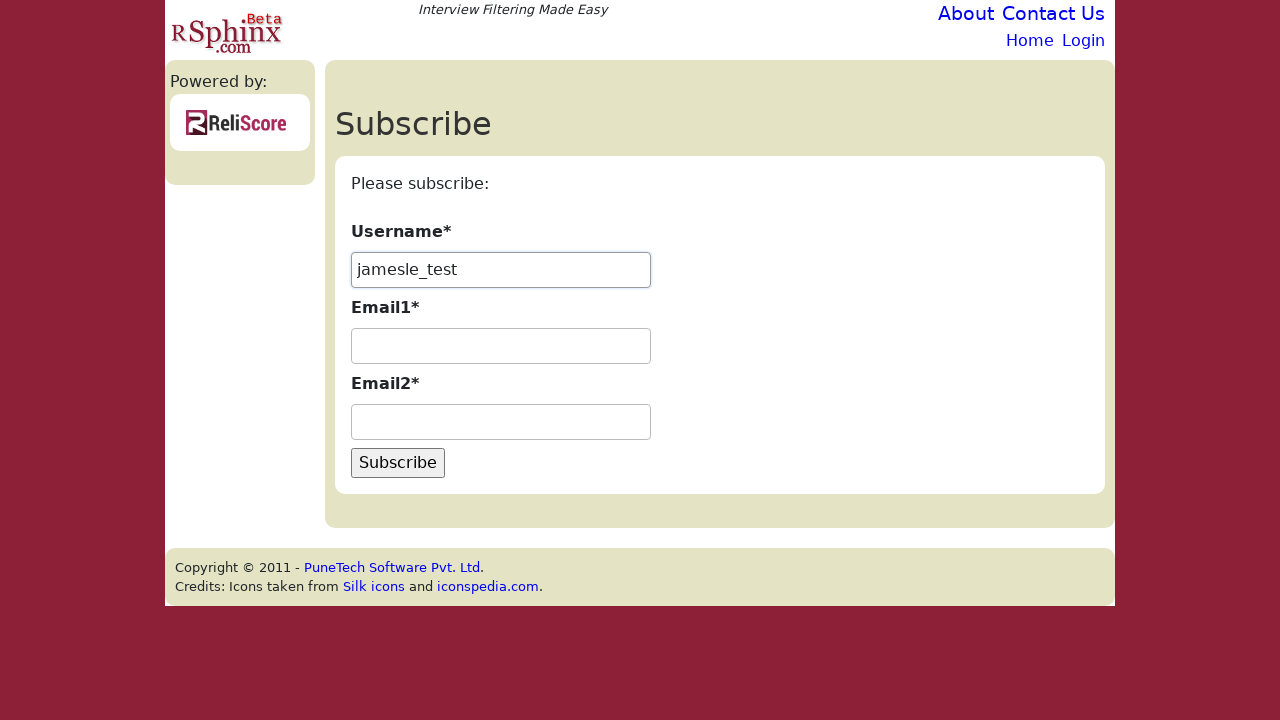

Filled first email field with email exceeding 40 character limit on #id_email1
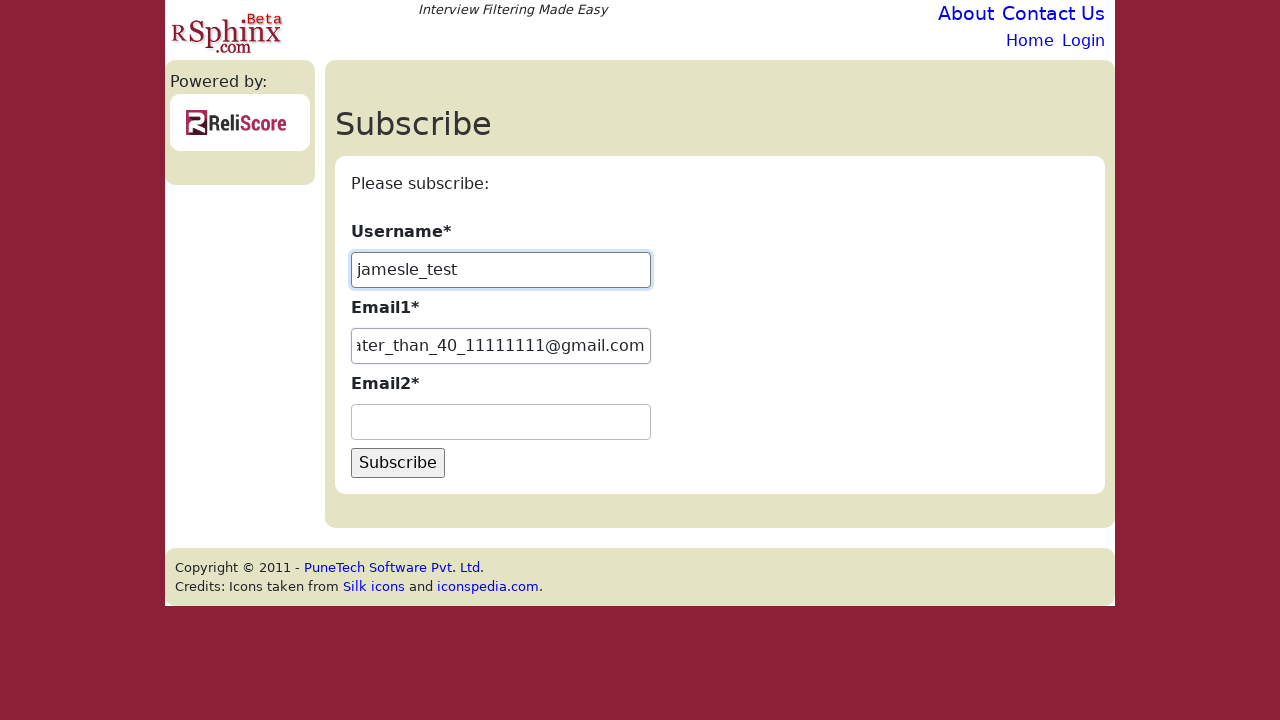

Filled second email field with email exceeding 40 character limit on #id_email2
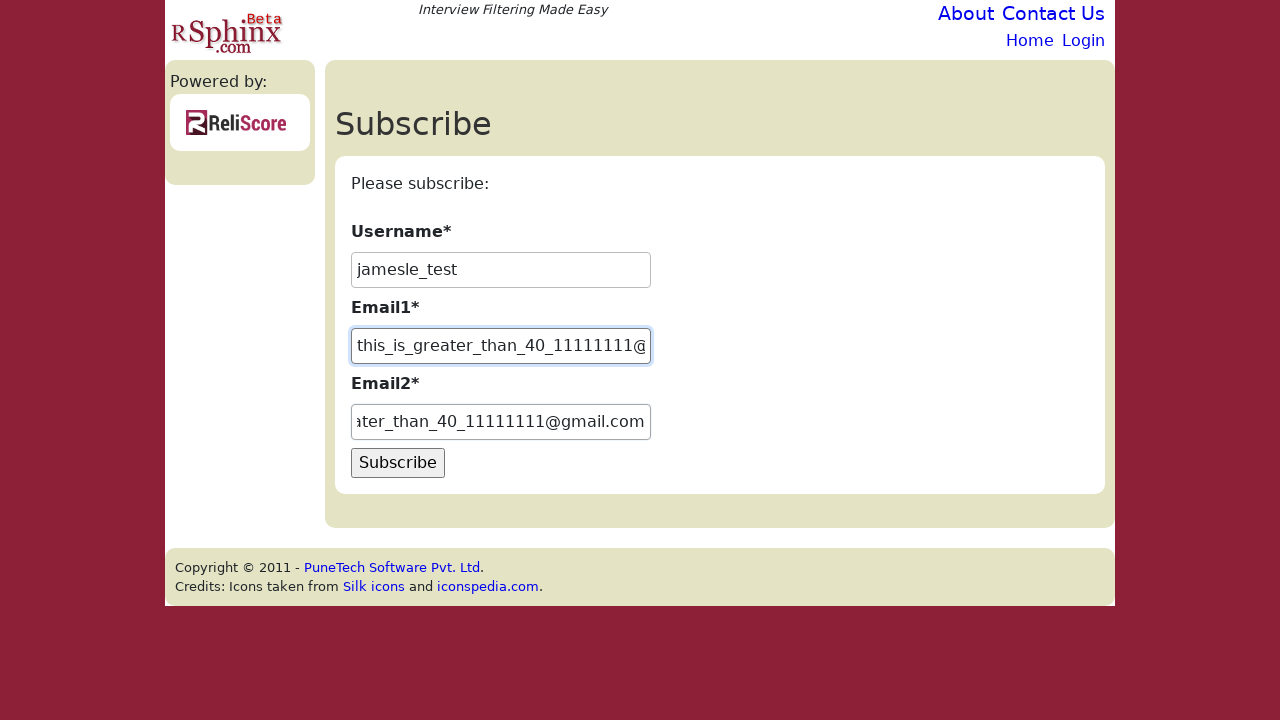

Clicked Subscribe button at (398, 463) on input[value="Subscribe"]
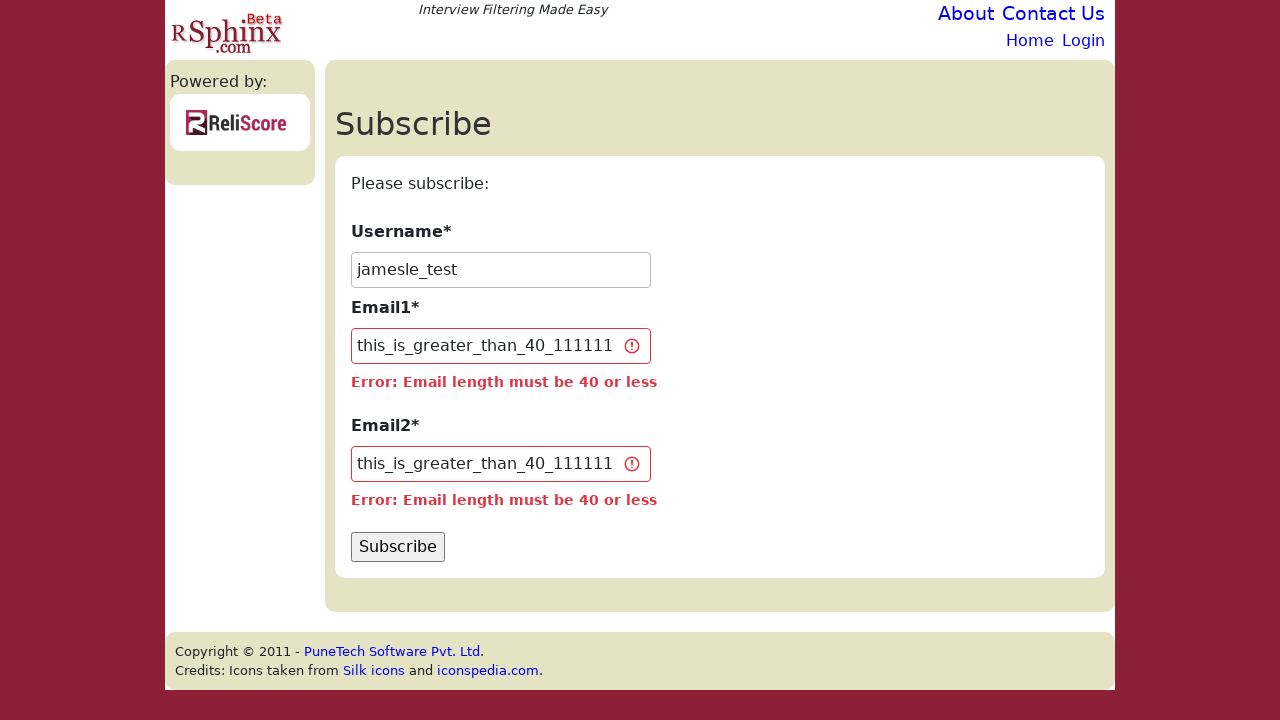

Email validation error message appeared for first email field
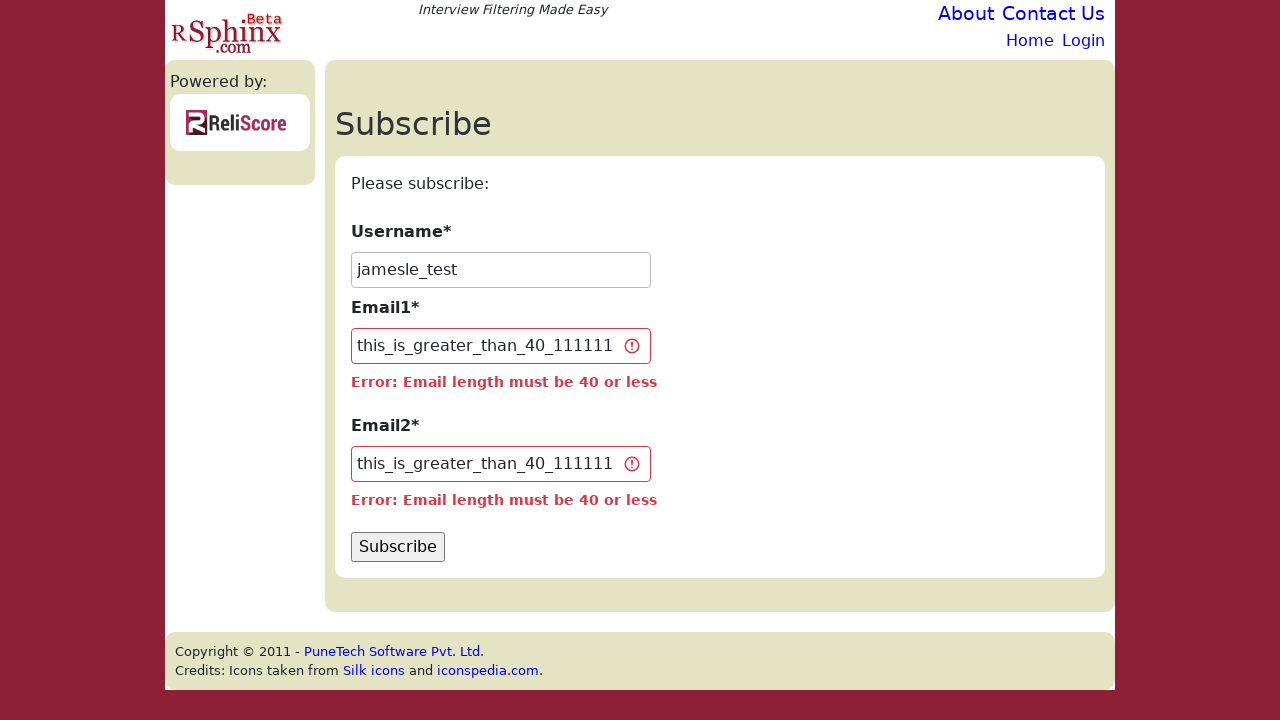

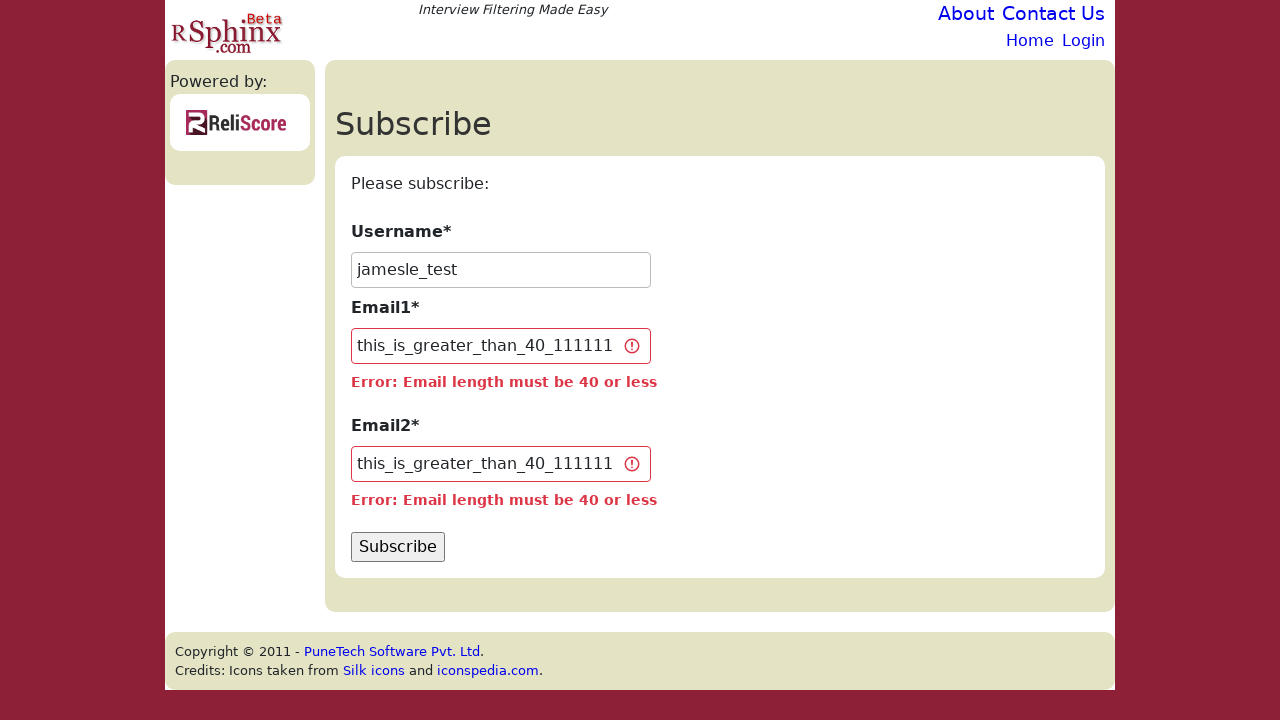